Tests dynamically loaded page element that is hidden initially, clicking Start button reveals the Hello World text after loading

Starting URL: http://the-internet.herokuapp.com/dynamic_loading/1

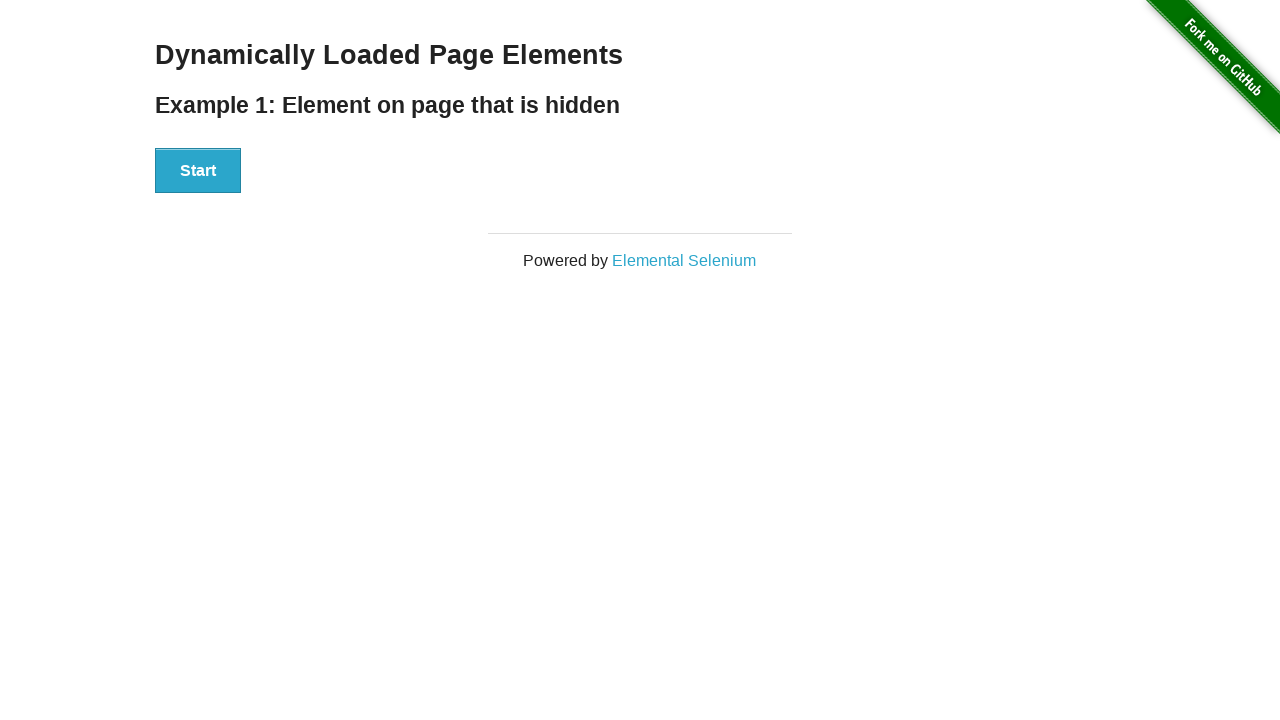

Clicked Start button to initiate dynamic loading at (198, 171) on xpath=//div[@id='start']/button[contains(text(),'Start')]
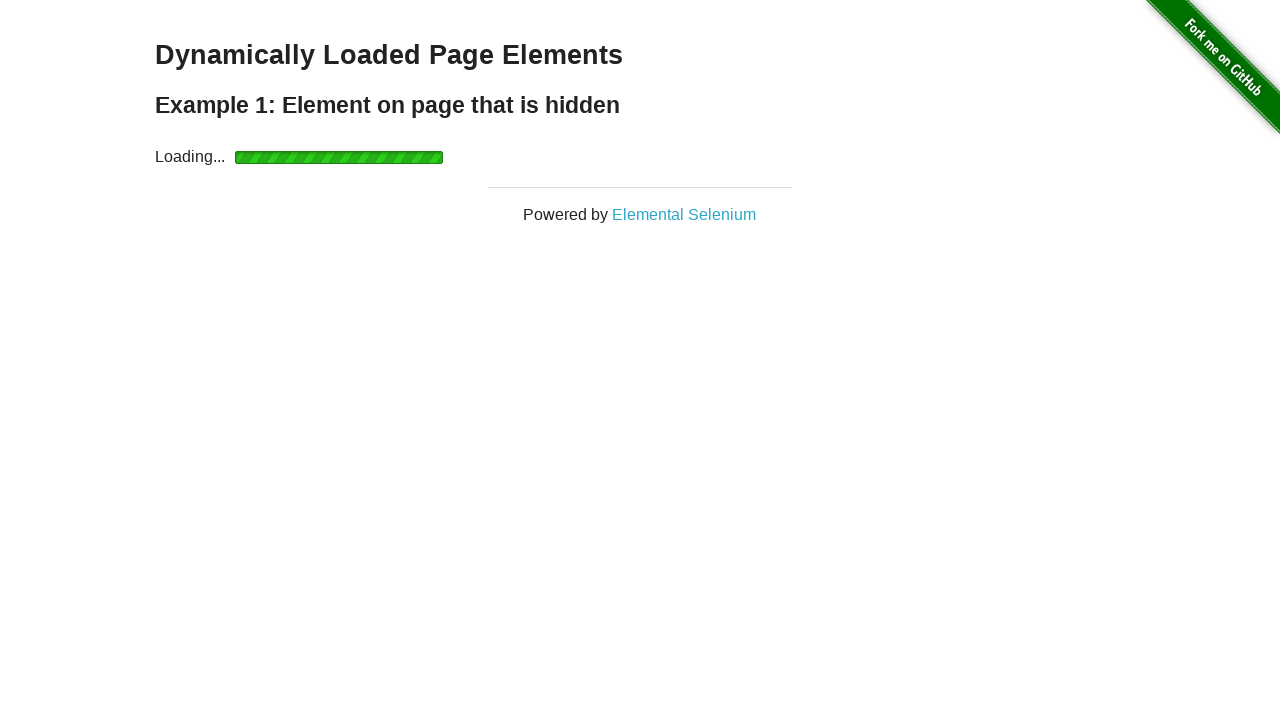

Loading bar appeared
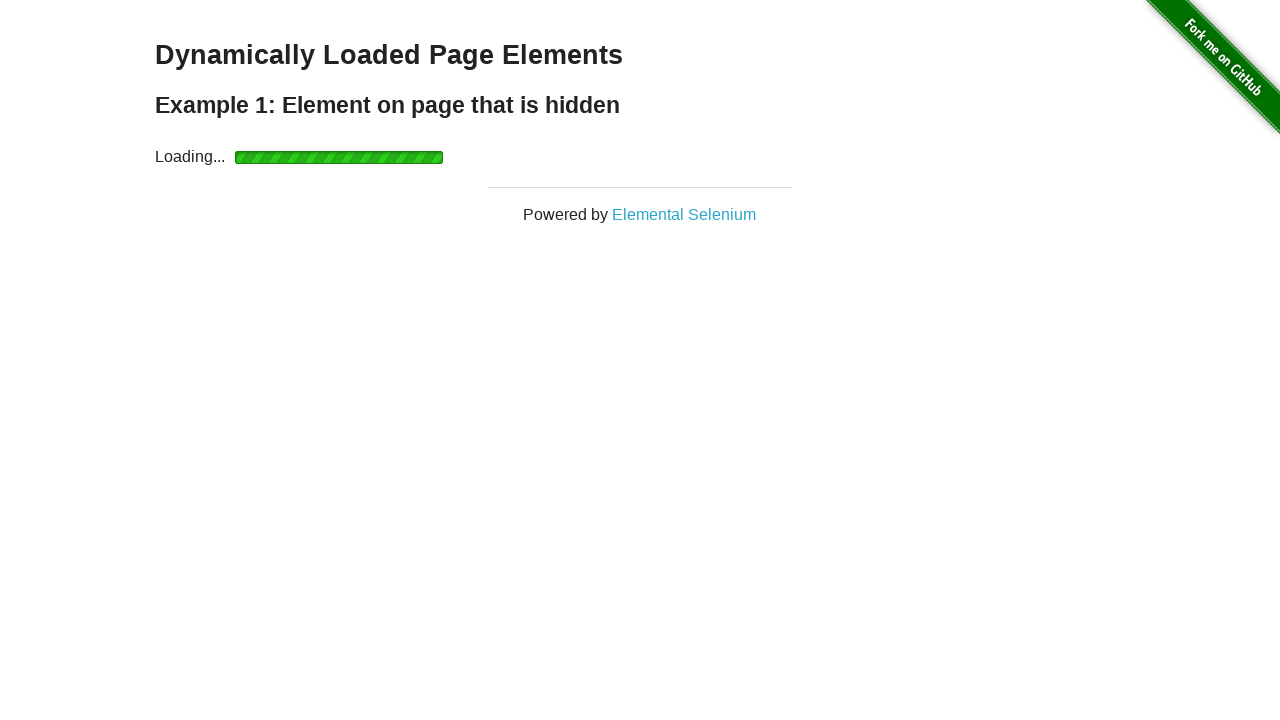

Loading bar disappeared after page content loaded
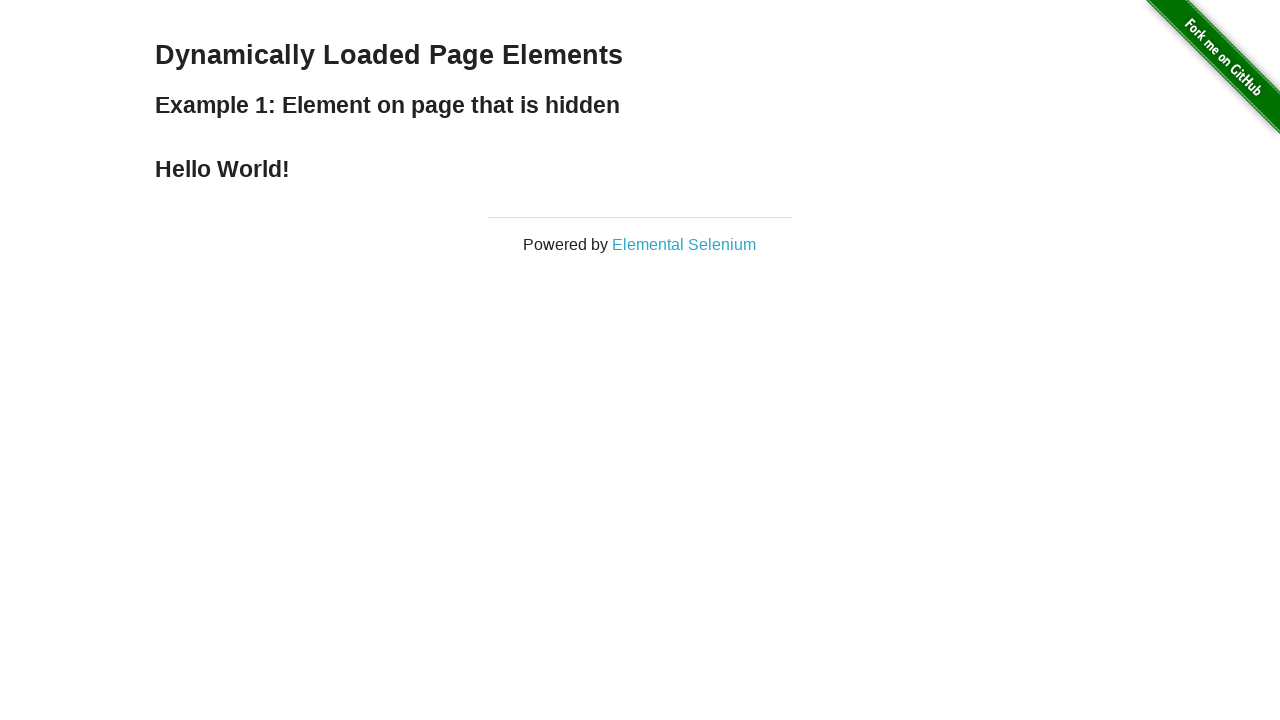

Hello World text is now visible on the page
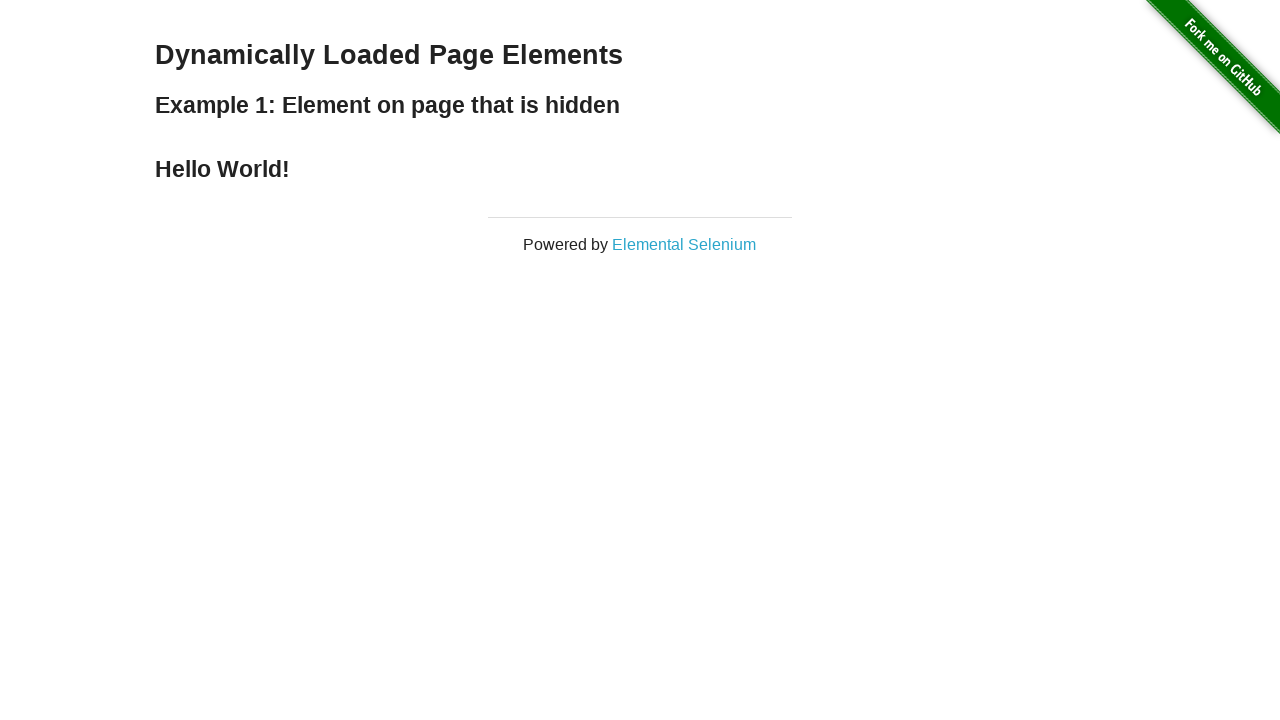

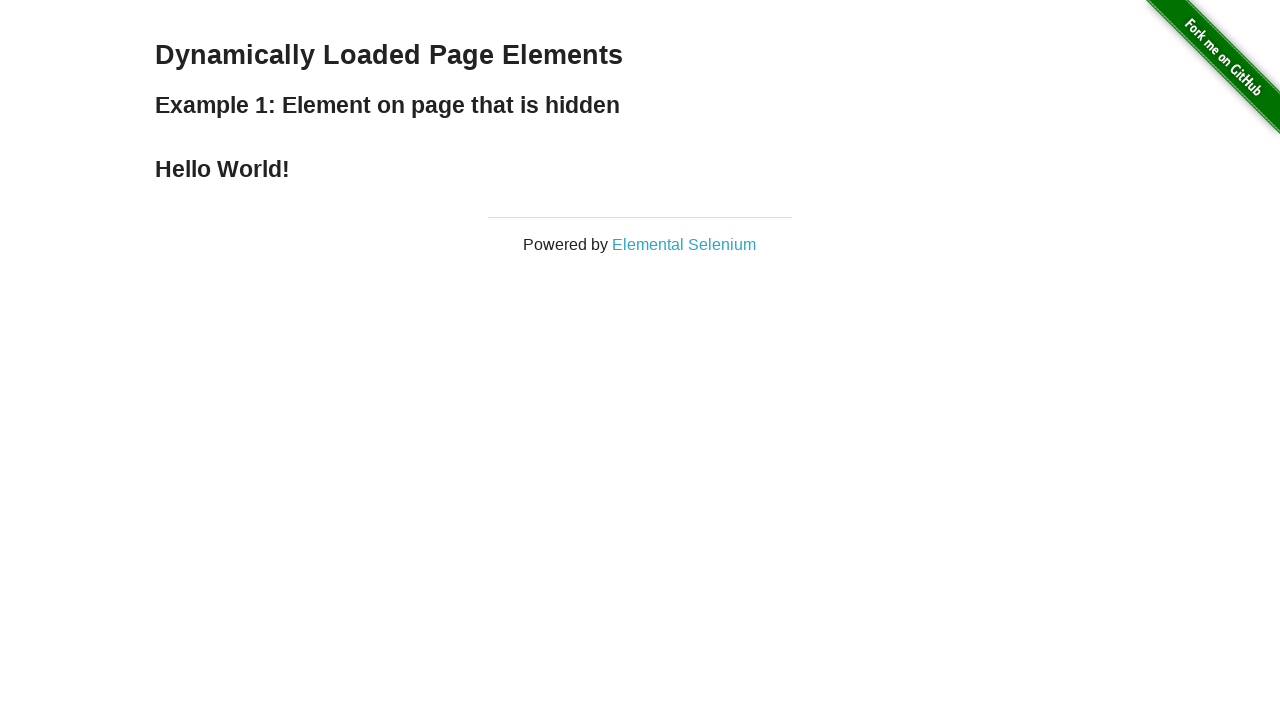